Tests handling multiple browser windows by opening a new window, switching to it to fill a form field, closing it, and then returning to the parent window to fill another field

Starting URL: https://www.hyrtutorials.com/p/window-handles-practice.html

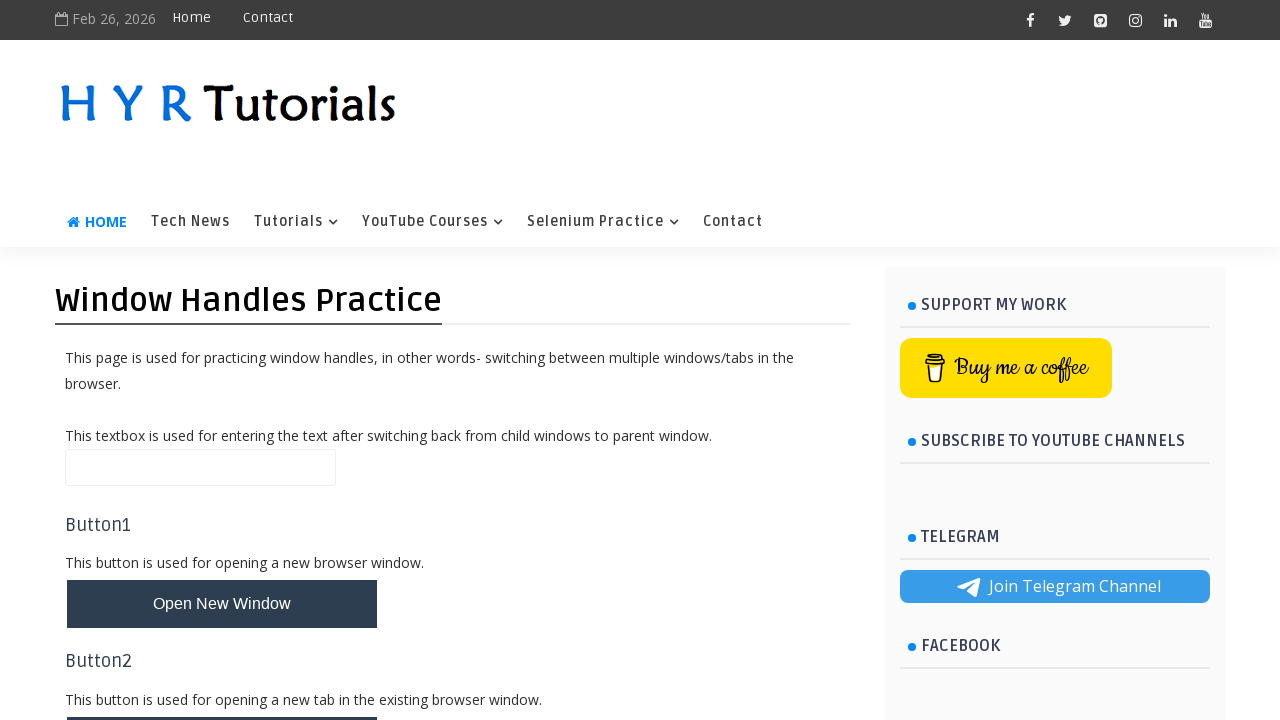

Clicked button to open new window and captured popup at (222, 604) on #newWindowBtn
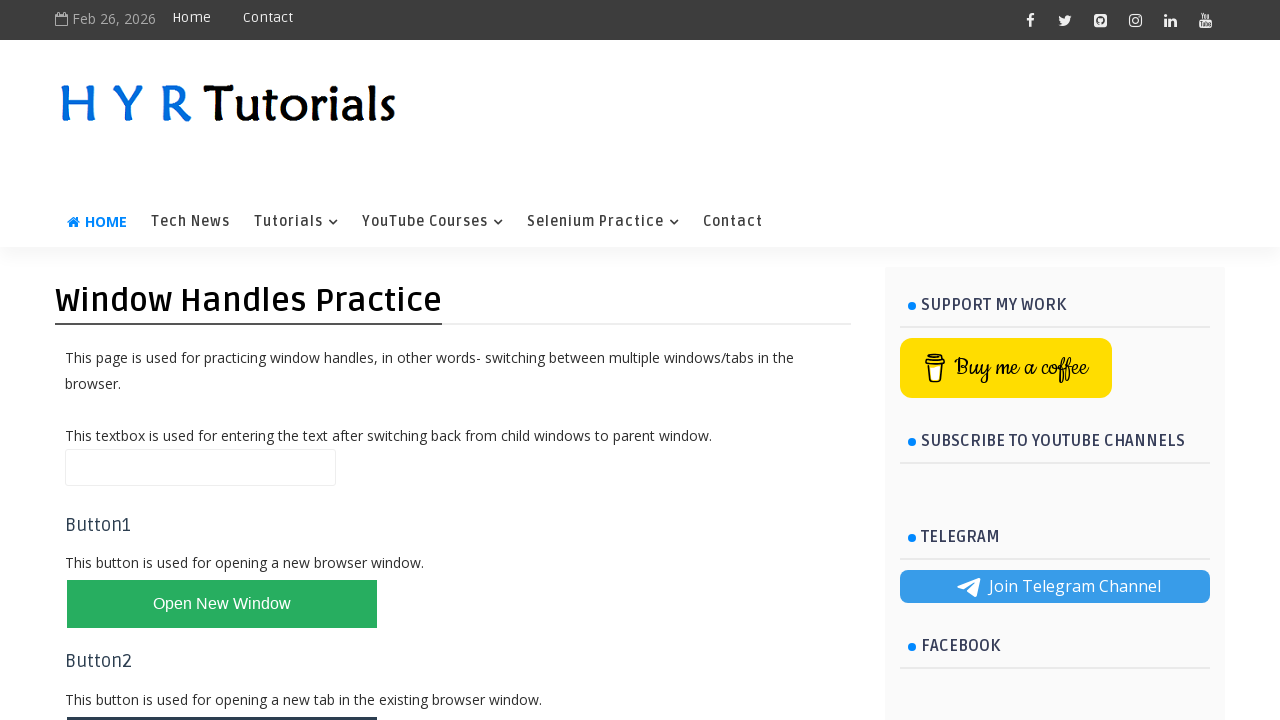

Retrieved reference to newly opened window
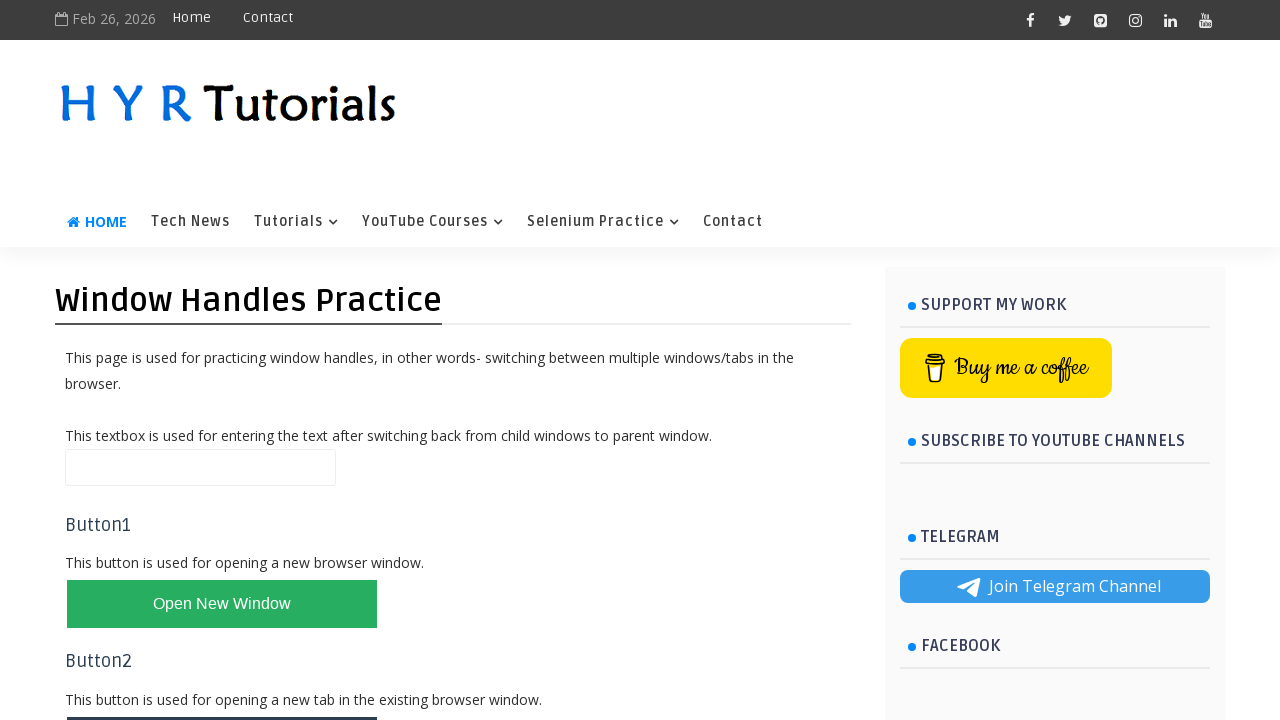

Switched to new window and filled firstName field with 'ritish' on #firstName
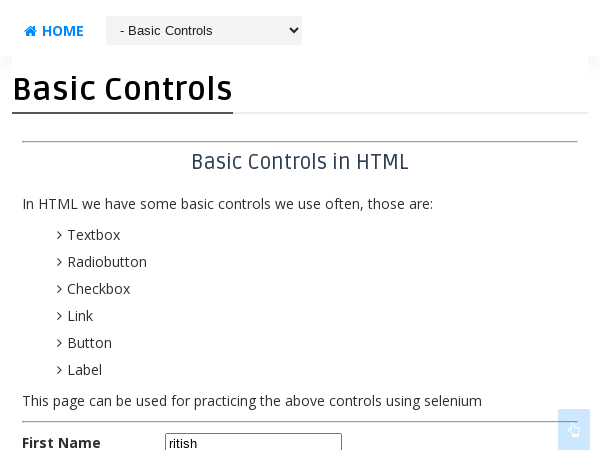

Closed the new window
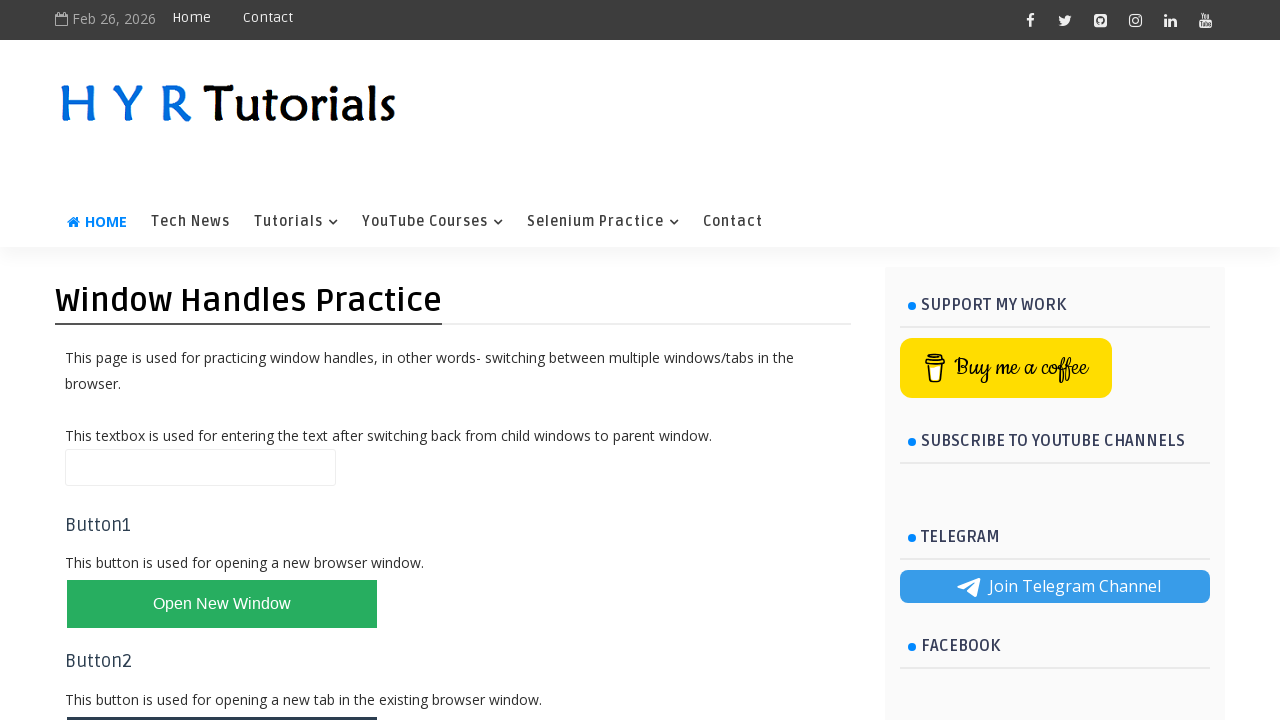

Switched back to parent window and filled name field with 'yadagiri' on #name
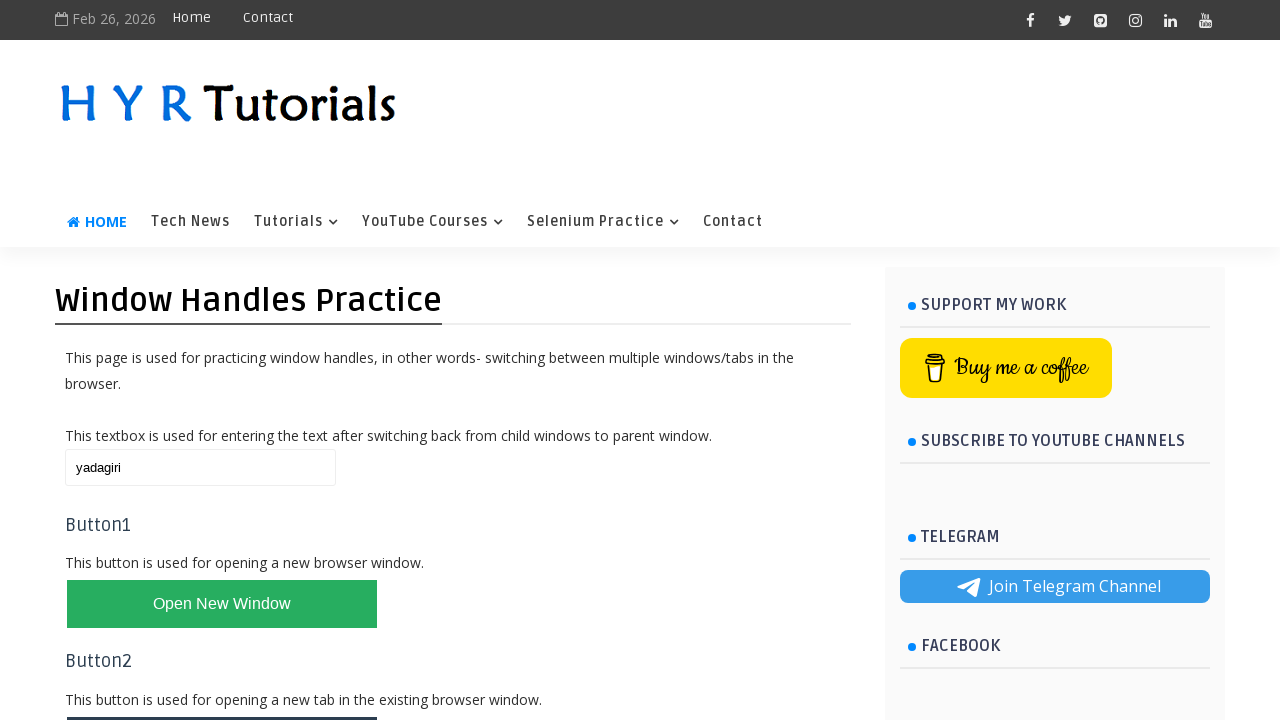

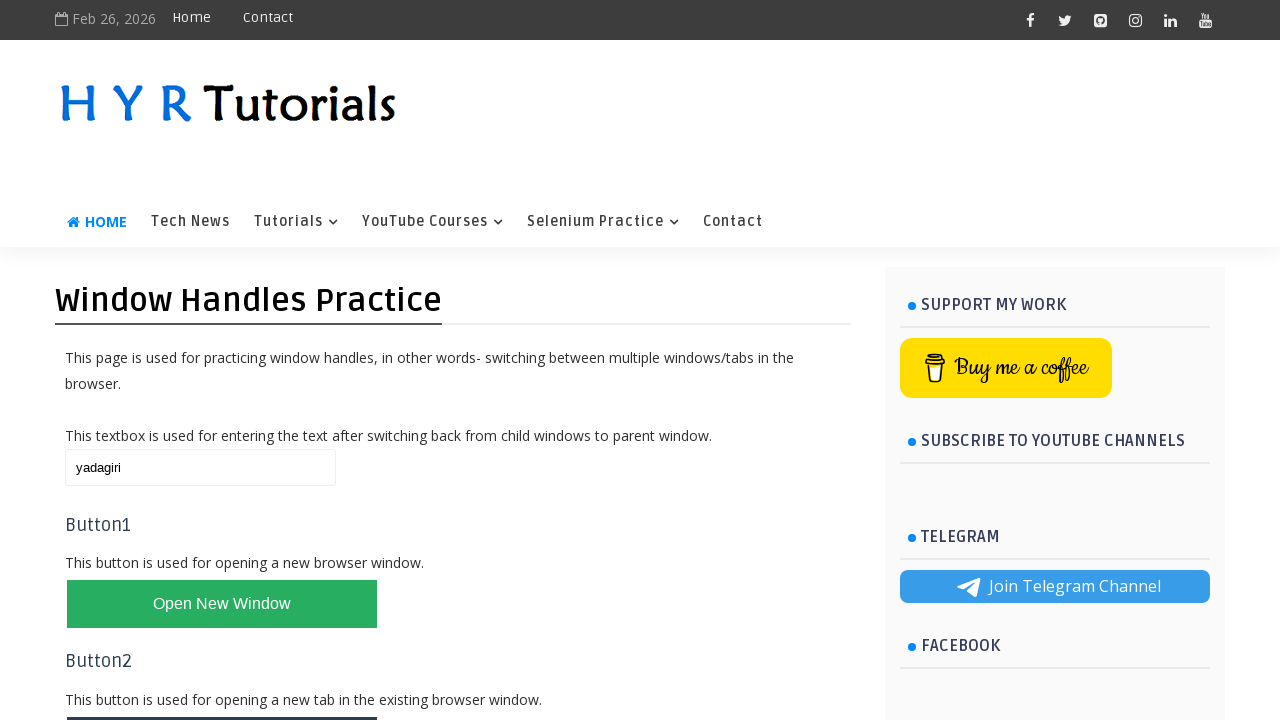